Tests basic browser navigation functionality including navigating to a URL, going back, forward, and refreshing the page on Etsy's website.

Starting URL: https://www.etsy.com/

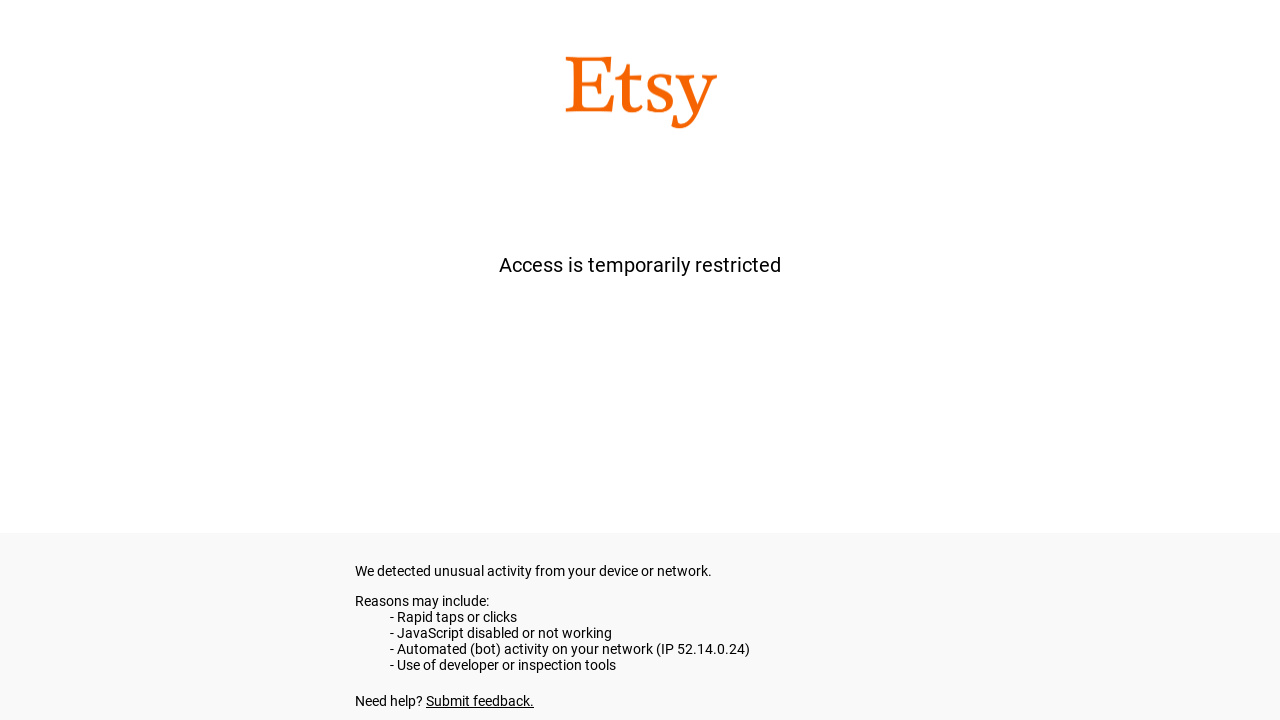

Navigated to Etsy homepage at https://www.etsy.com/
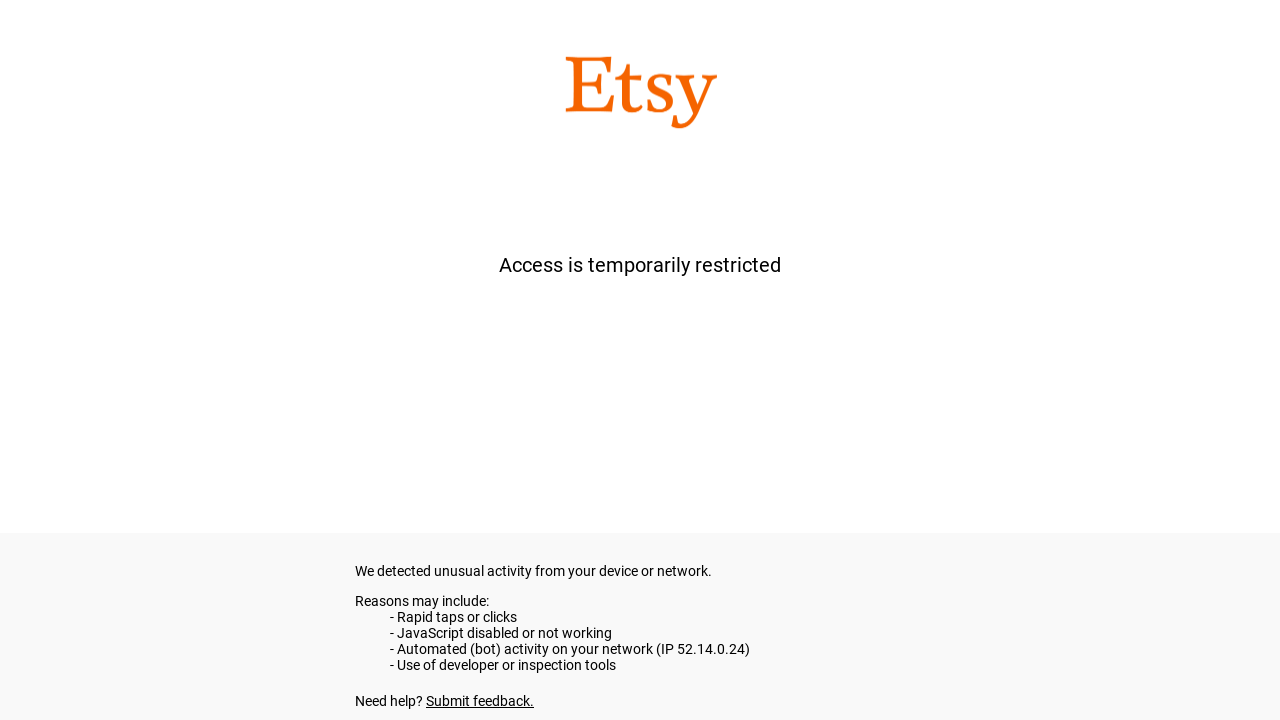

Navigated back to previous page
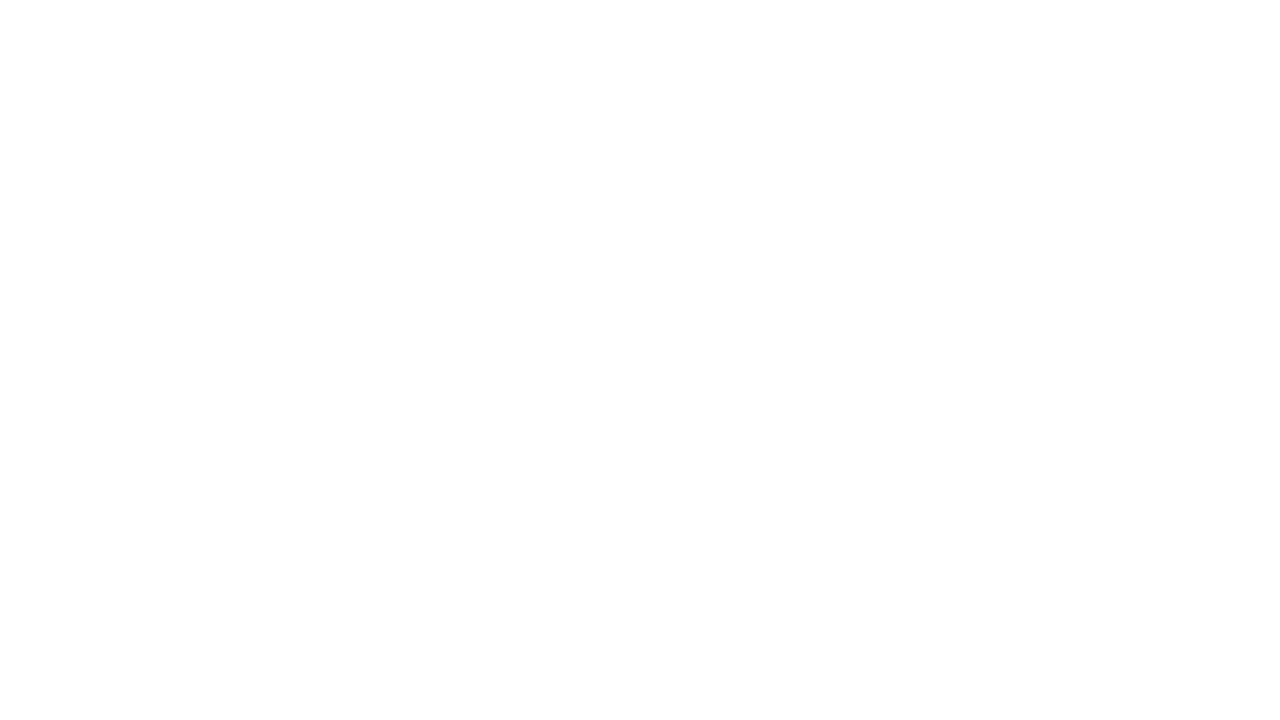

Waited 3 seconds for page to settle
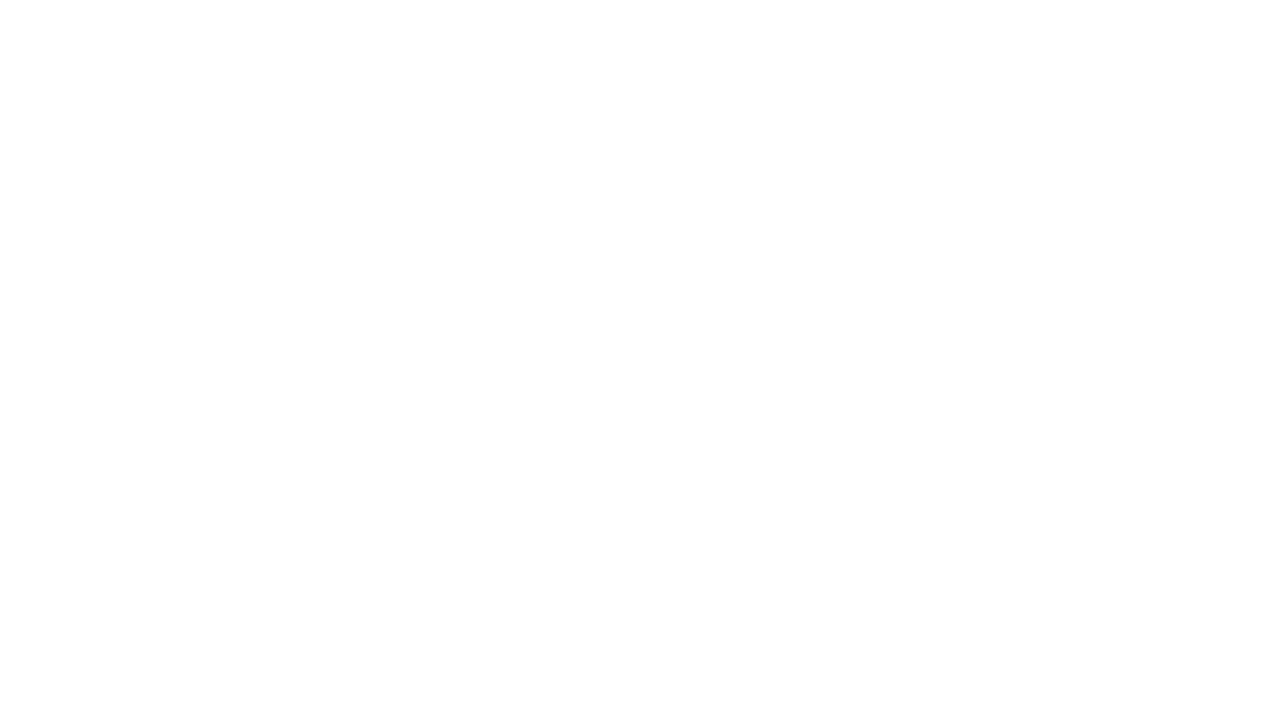

Navigated forward to next page
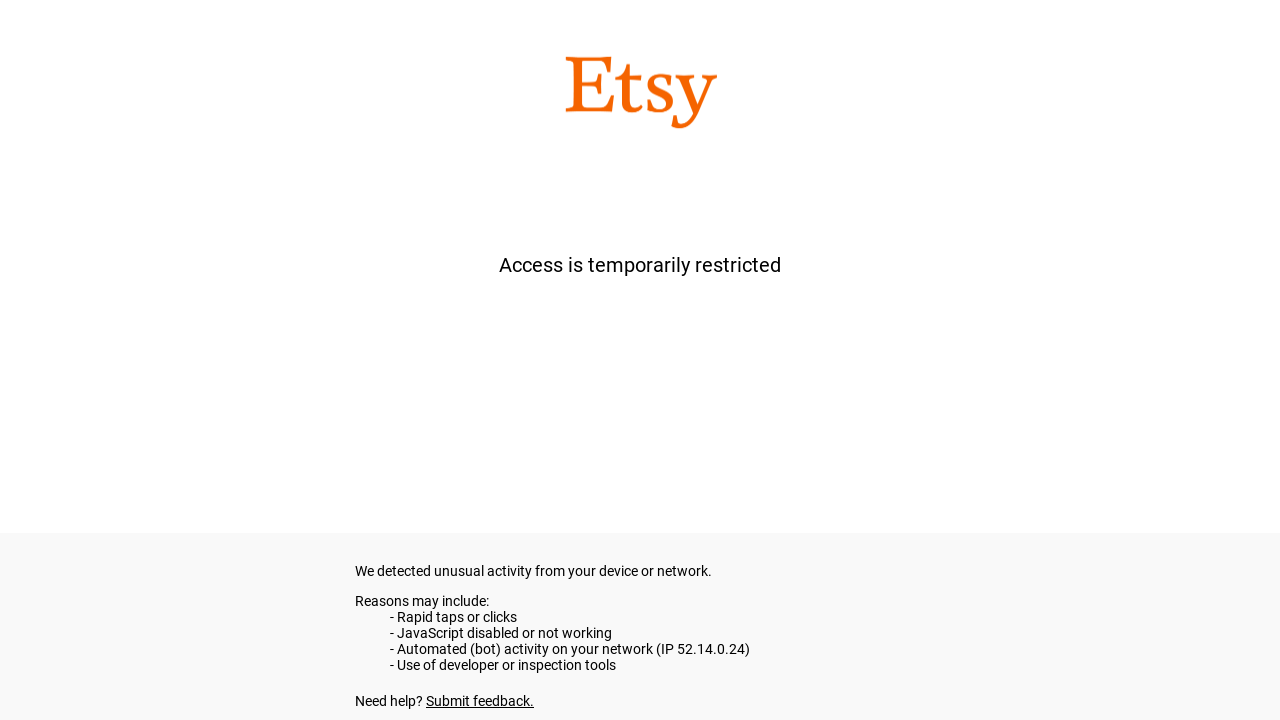

Refreshed the current page
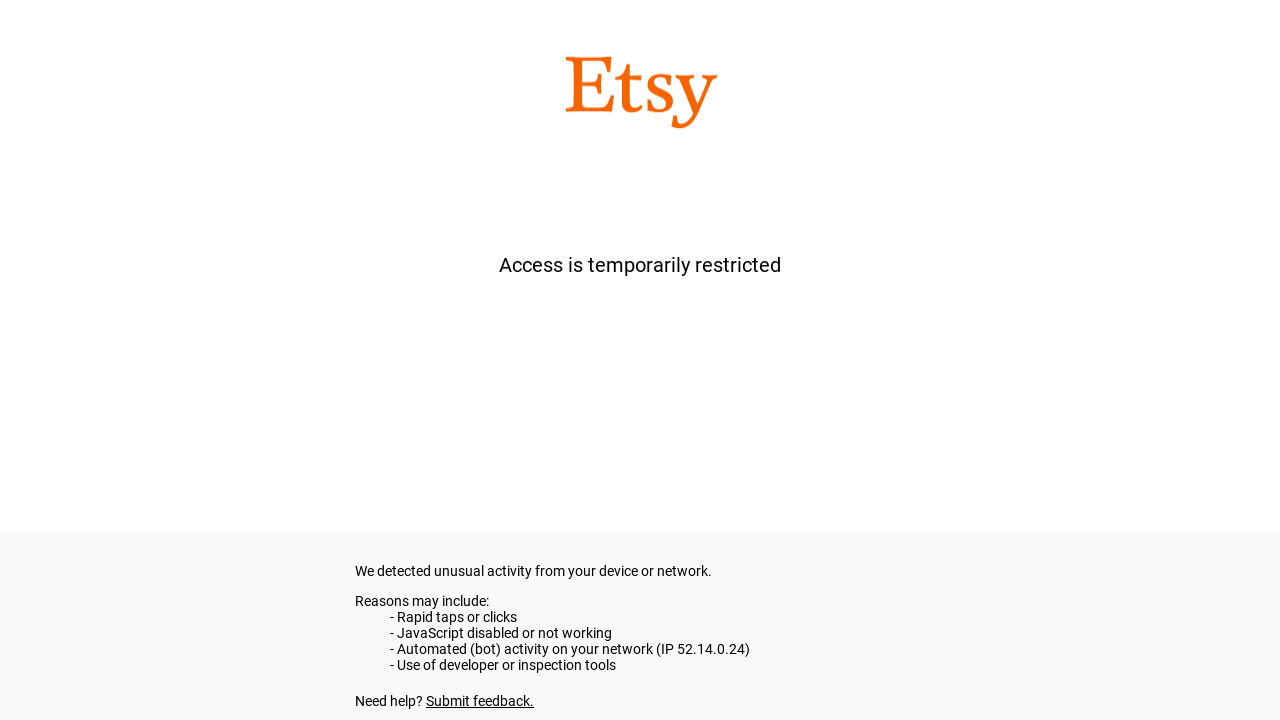

Retrieved page title: etsy.com
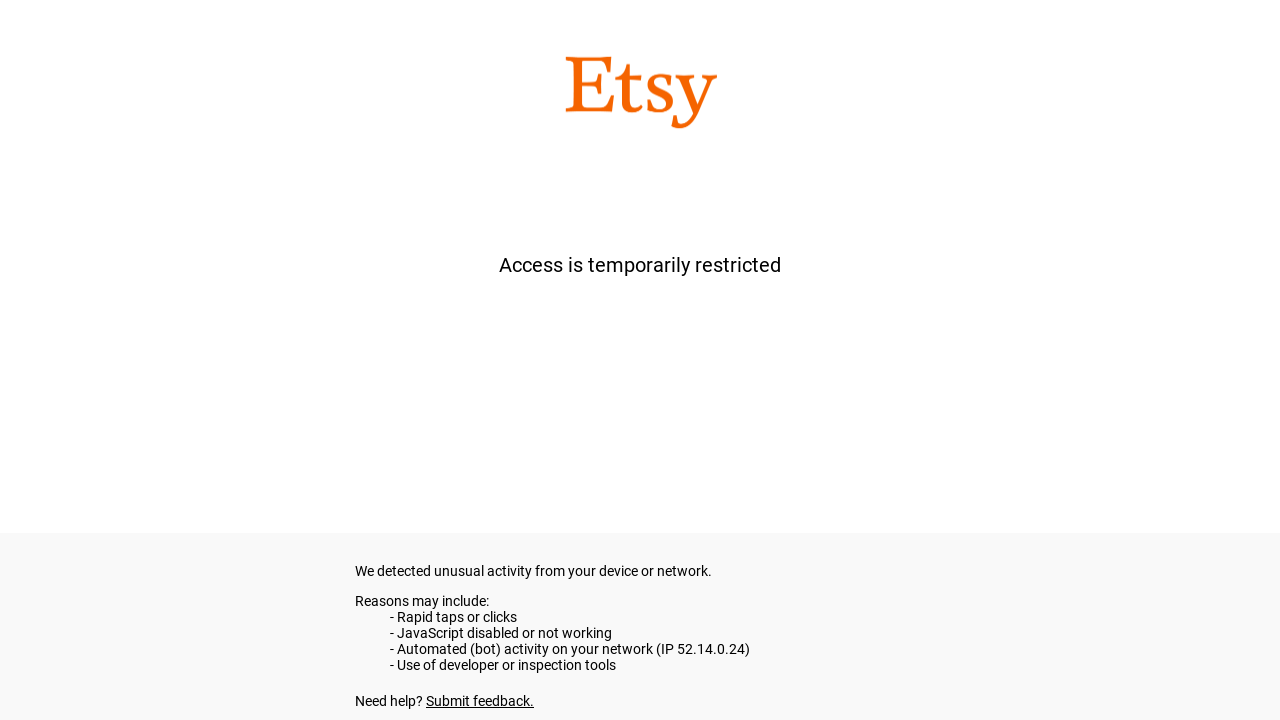

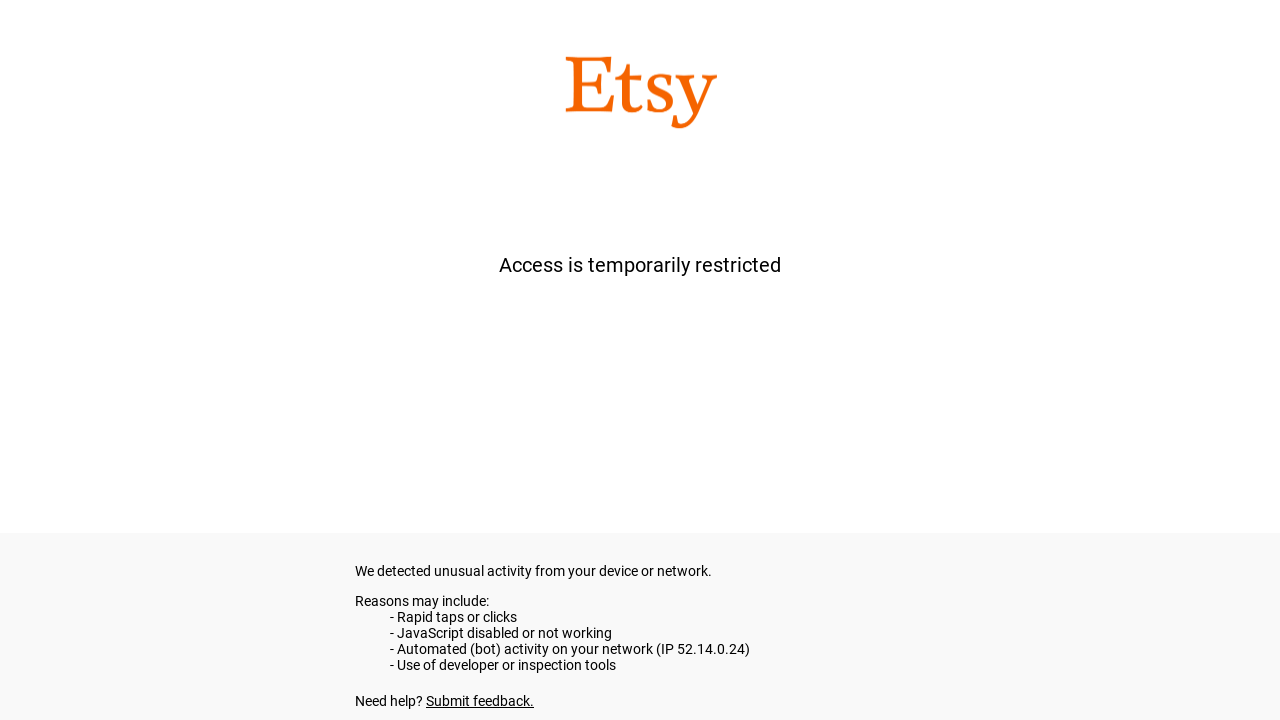